Tests dropdown selection functionality by selecting an option from a static dropdown menu using index-based selection

Starting URL: https://the-internet.herokuapp.com/dropdown

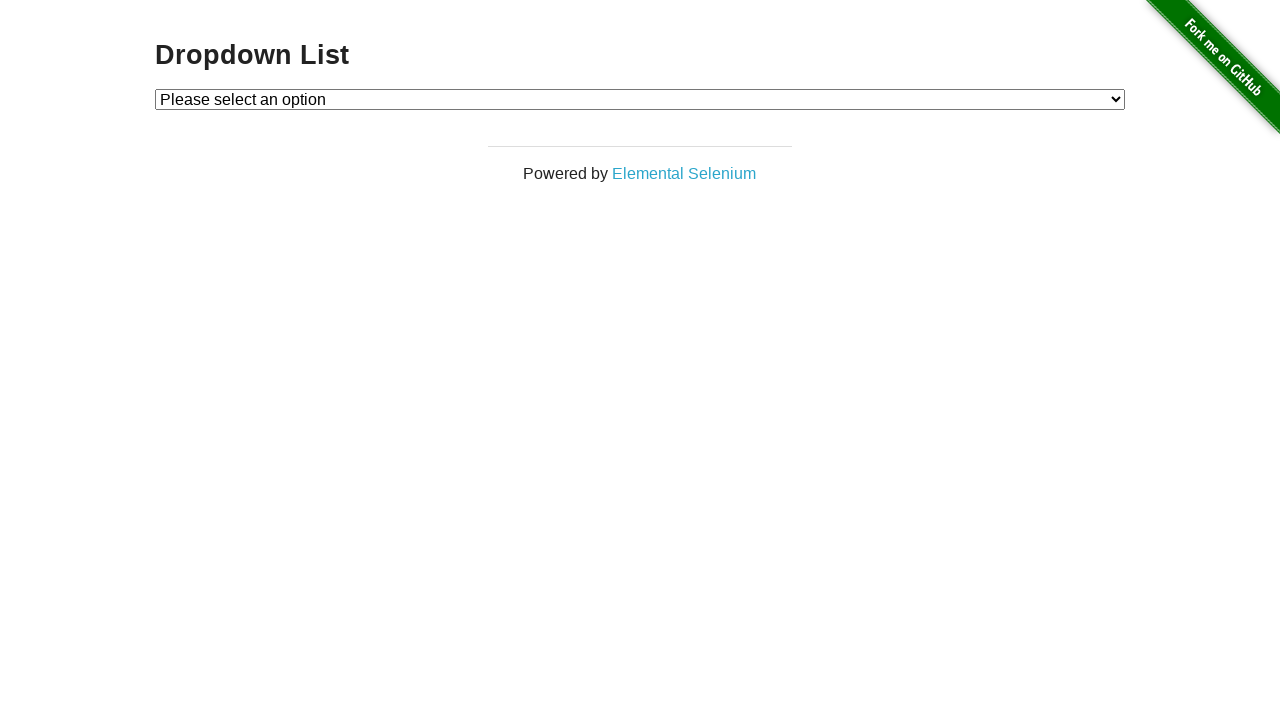

Navigated to dropdown page
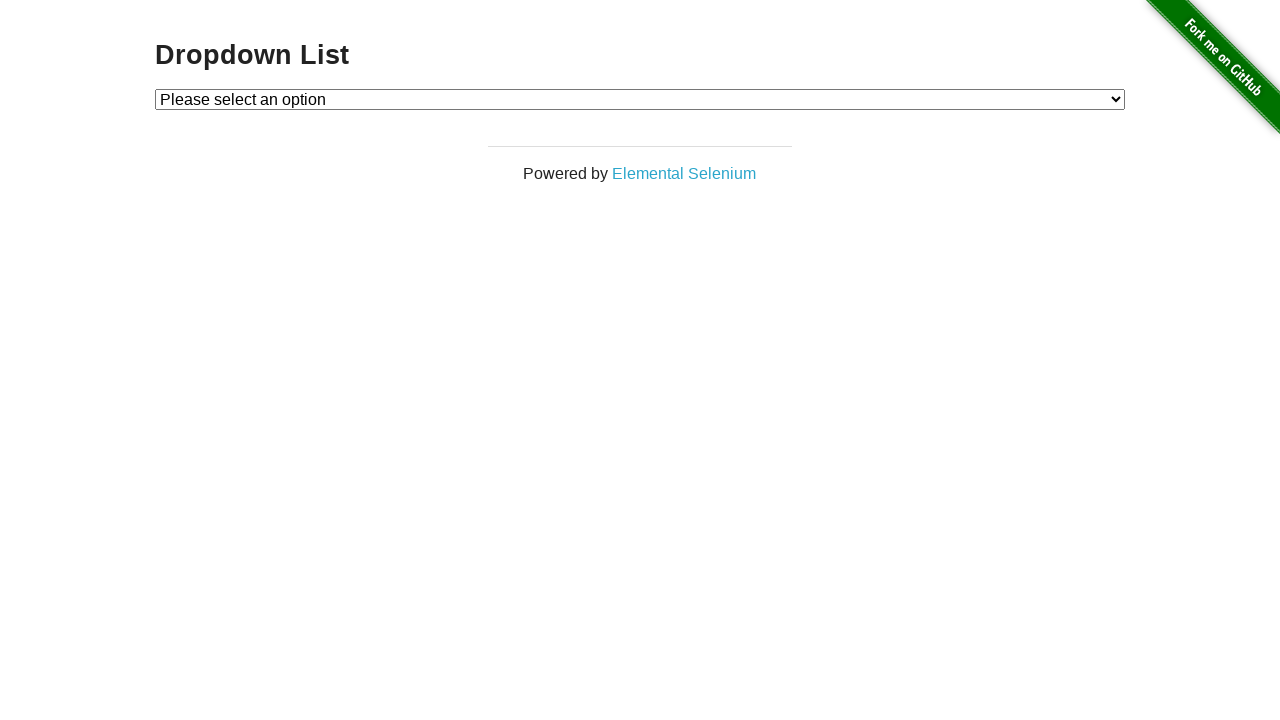

Selected option at index 1 from dropdown menu on #dropdown
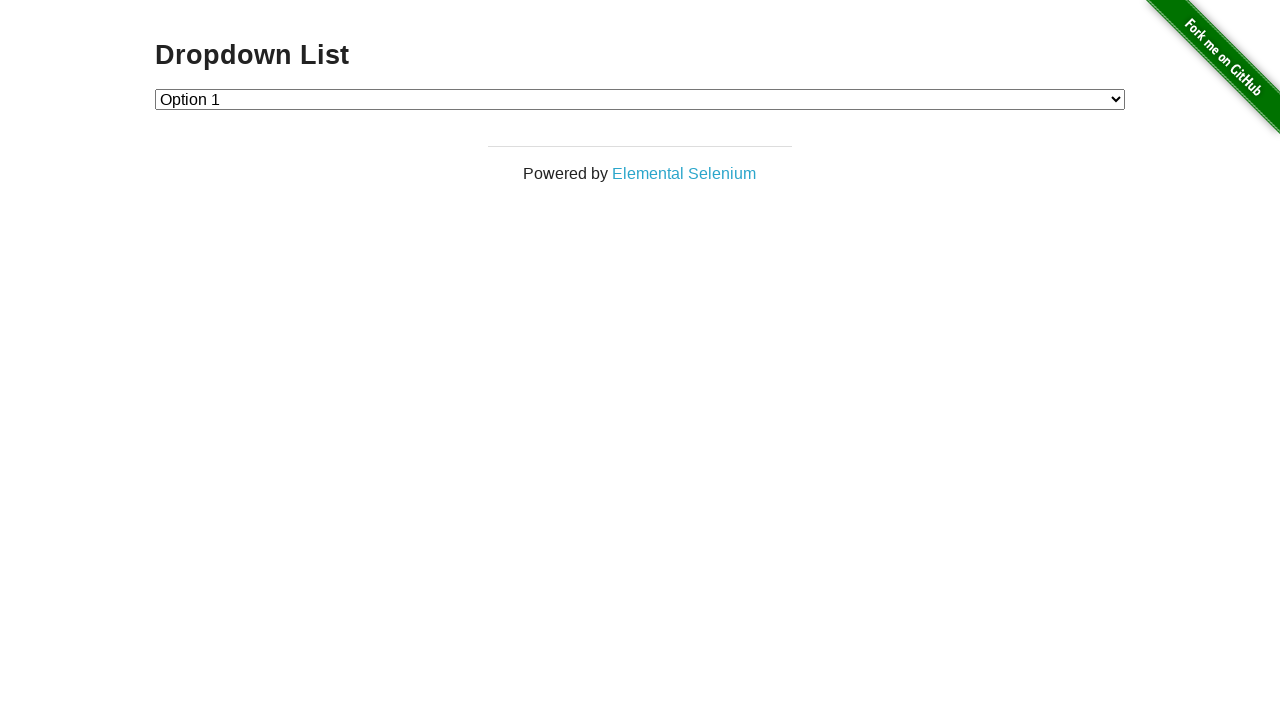

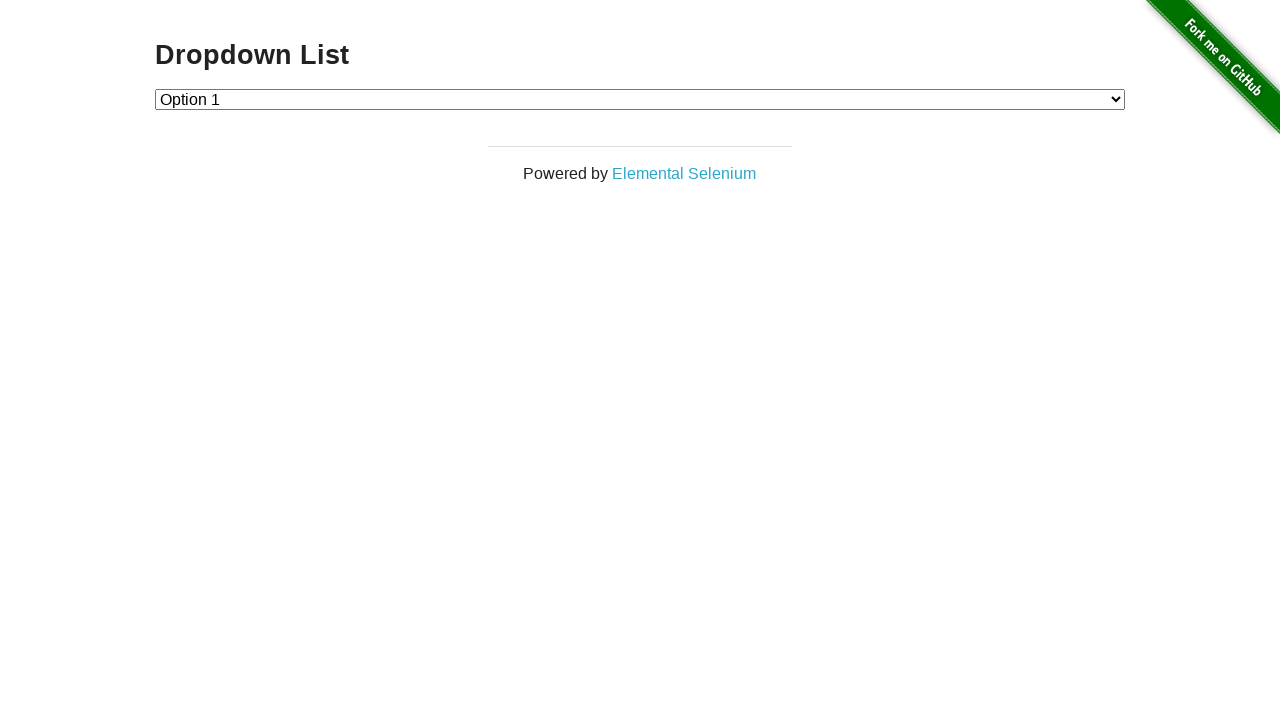